Scrolls the page down by 3000 pixels to test vertical scrolling functionality

Starting URL: https://testautomationpractice.blogspot.com/

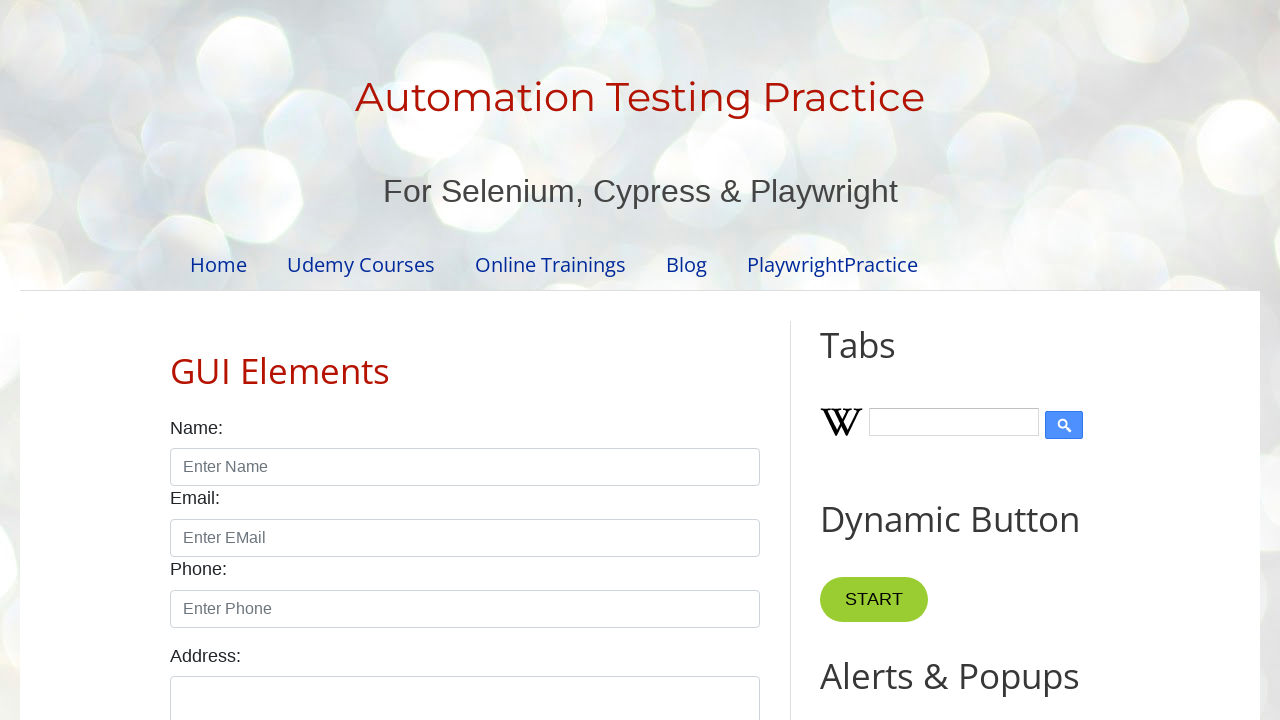

Scrolled page down by 3000 pixels to test vertical scrolling functionality
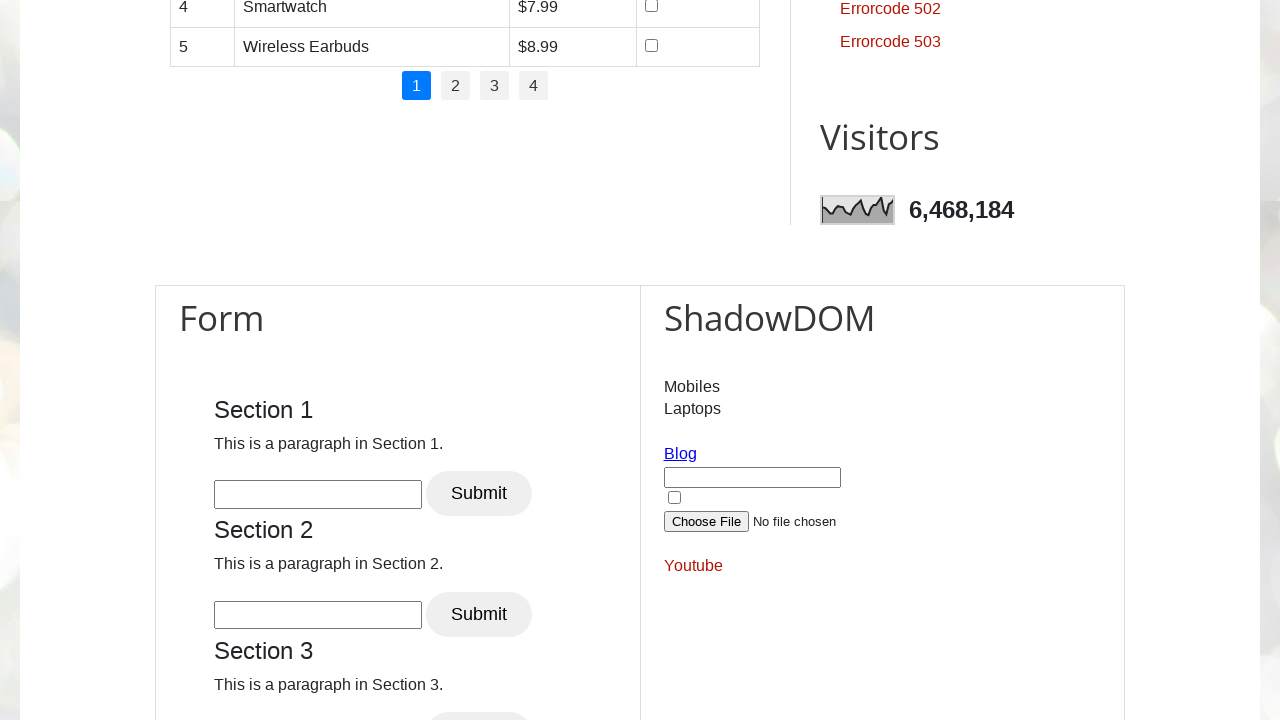

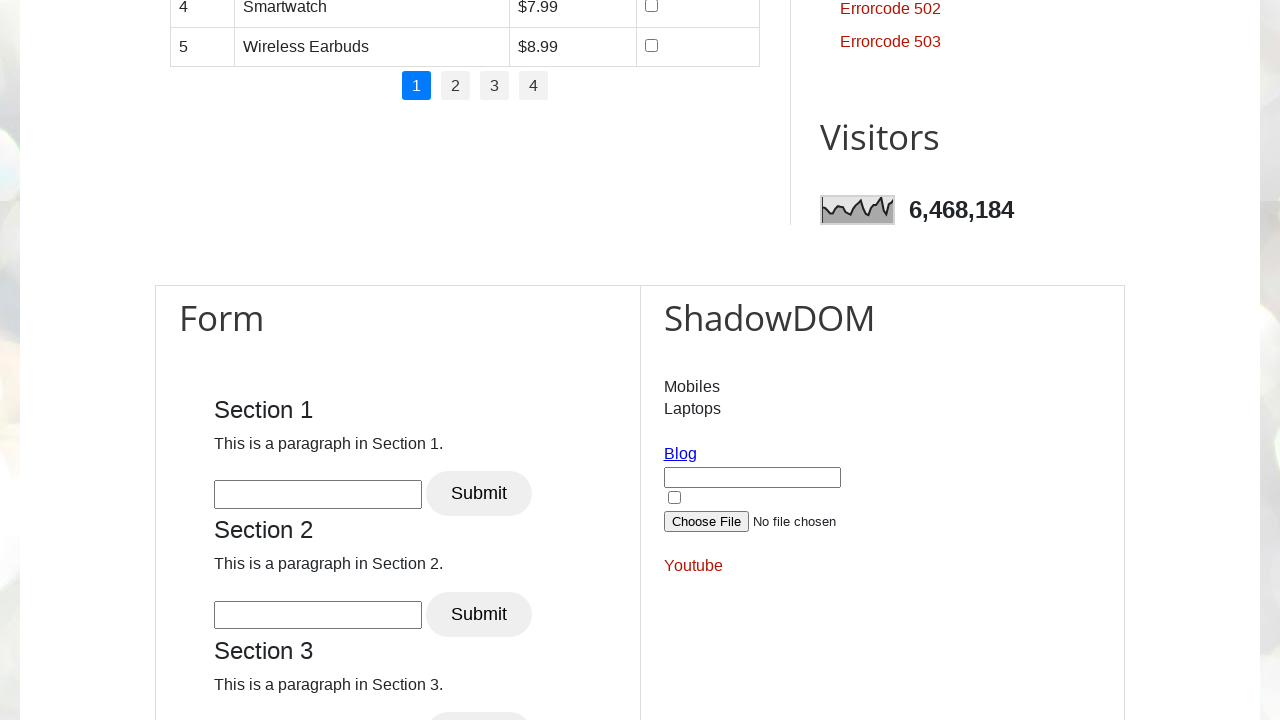